Tests web table sorting functionality by clicking on a column header and verifying the items are sorted, then finds and displays the price of a specific item

Starting URL: https://rahulshettyacademy.com/seleniumPractise/#/offers

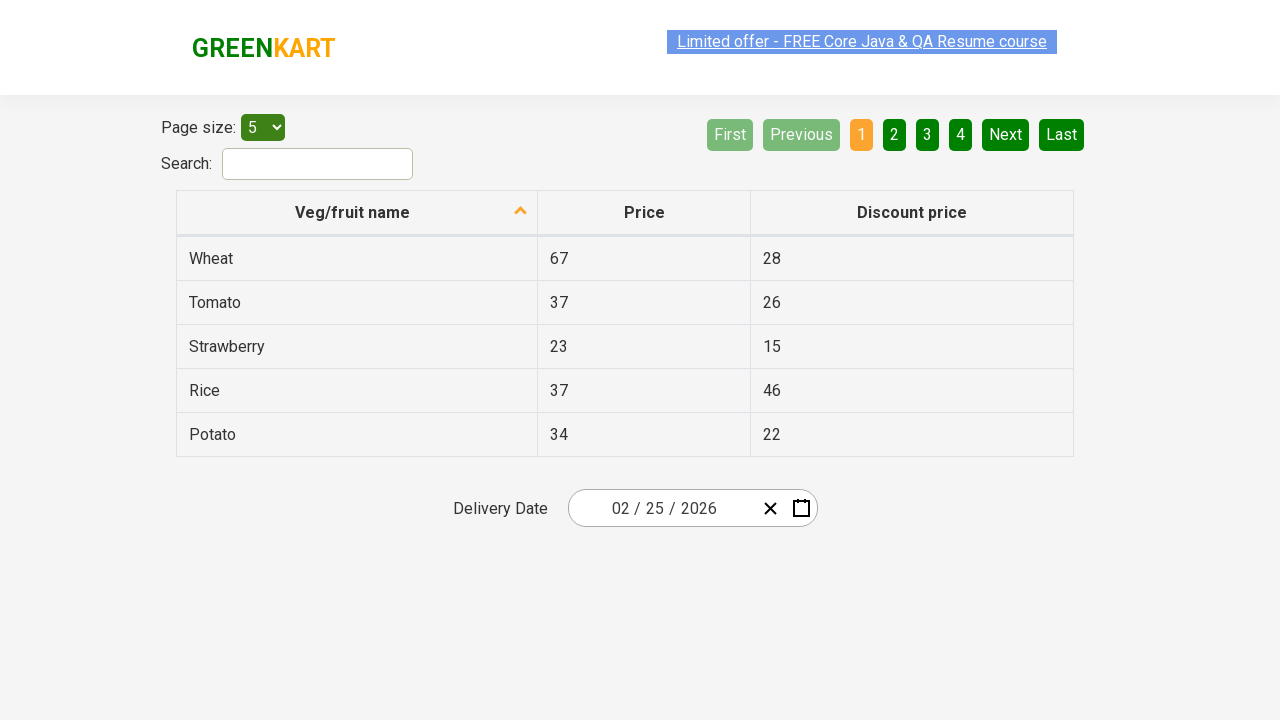

Clicked first column header to sort table at (357, 213) on xpath=//th[@role='columnheader'][1]
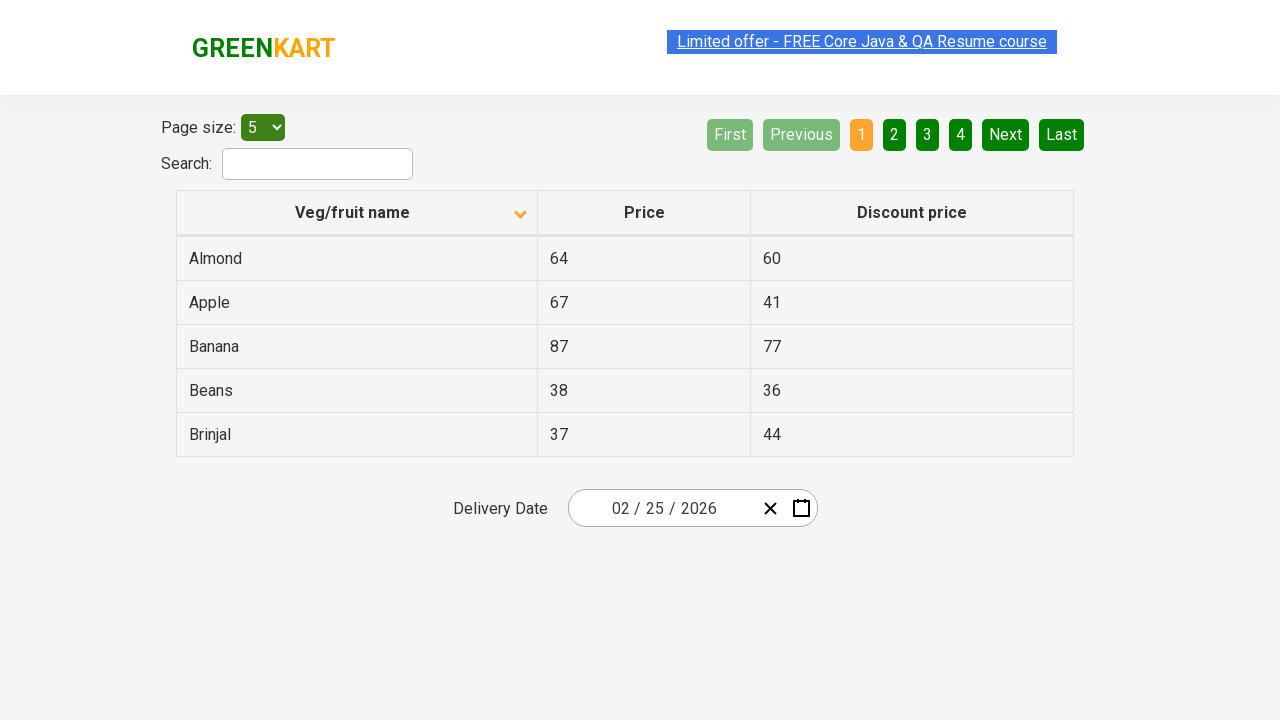

Waited for table to sort
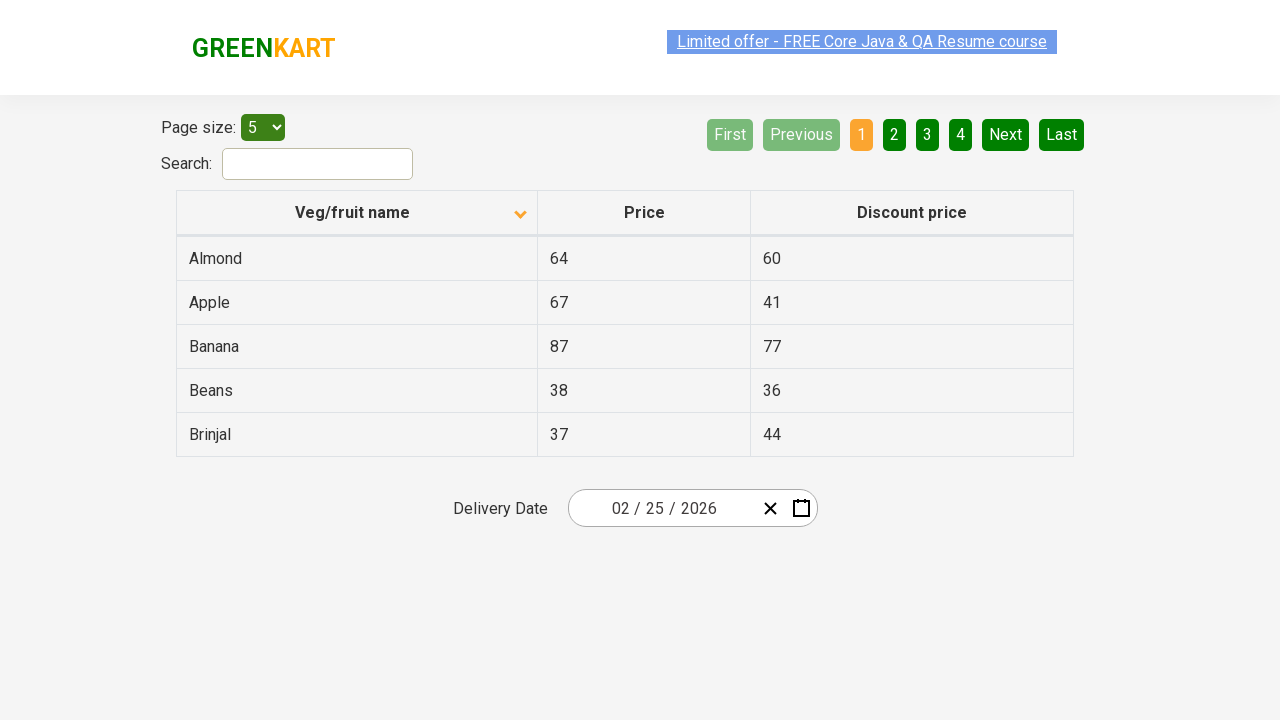

Retrieved all fruit/vegetable names from first column
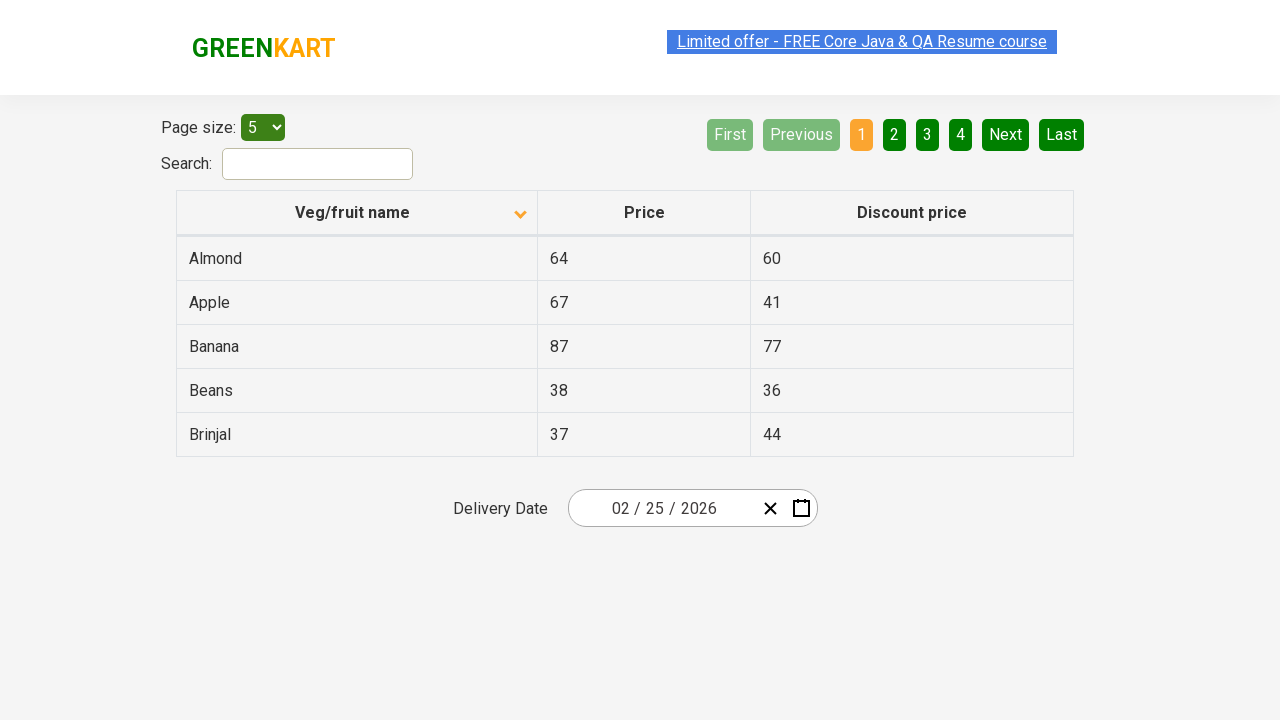

Extracted text content from fruit/vegetable elements
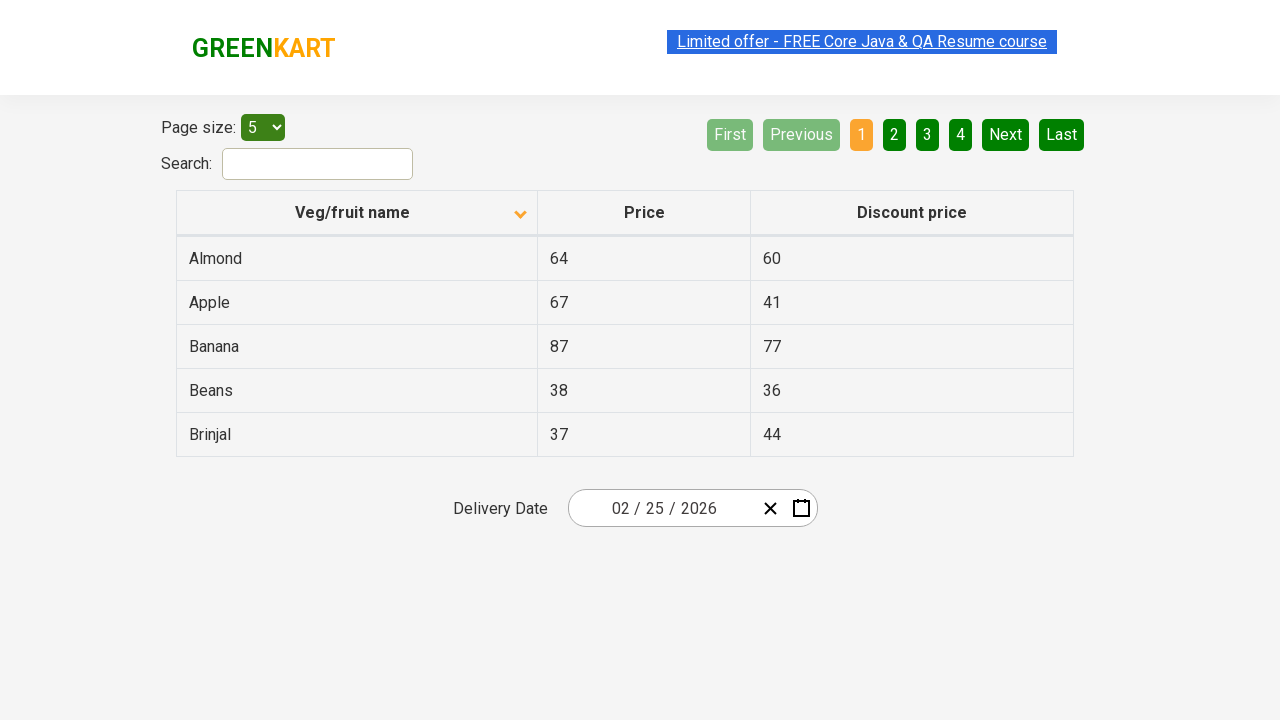

Verified table is sorted alphabetically
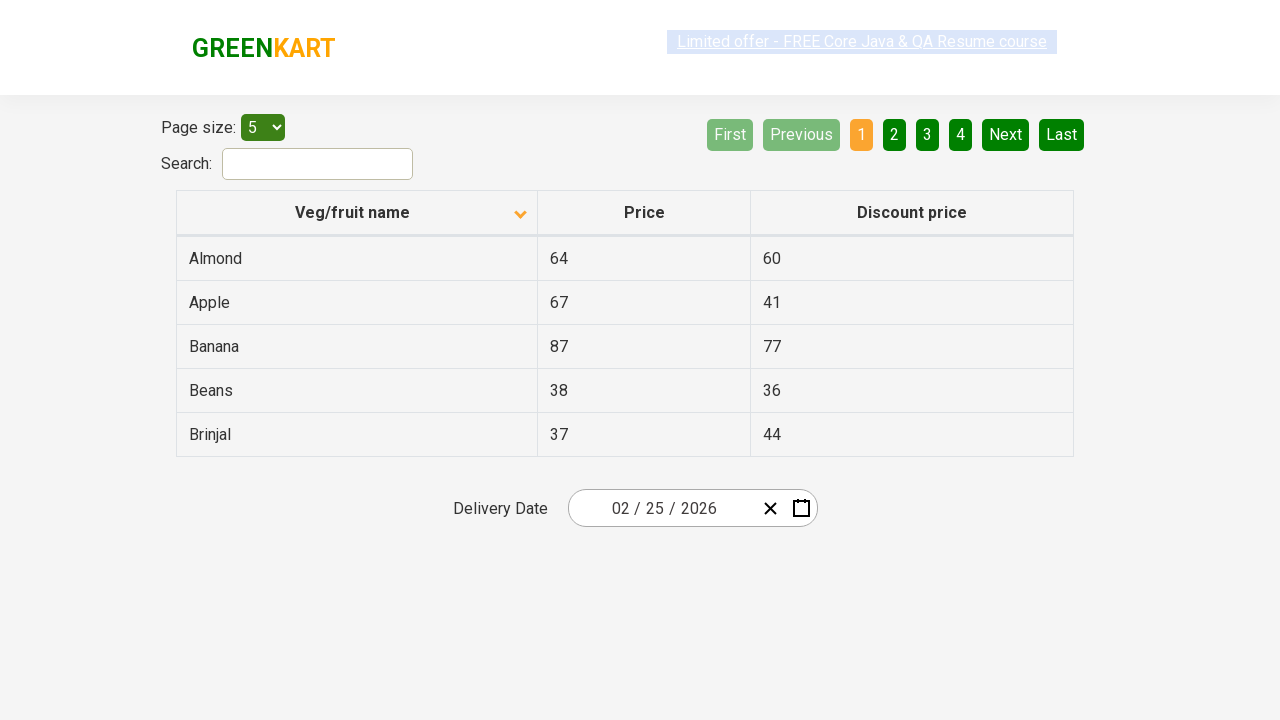

Located 'Beans' row in the table
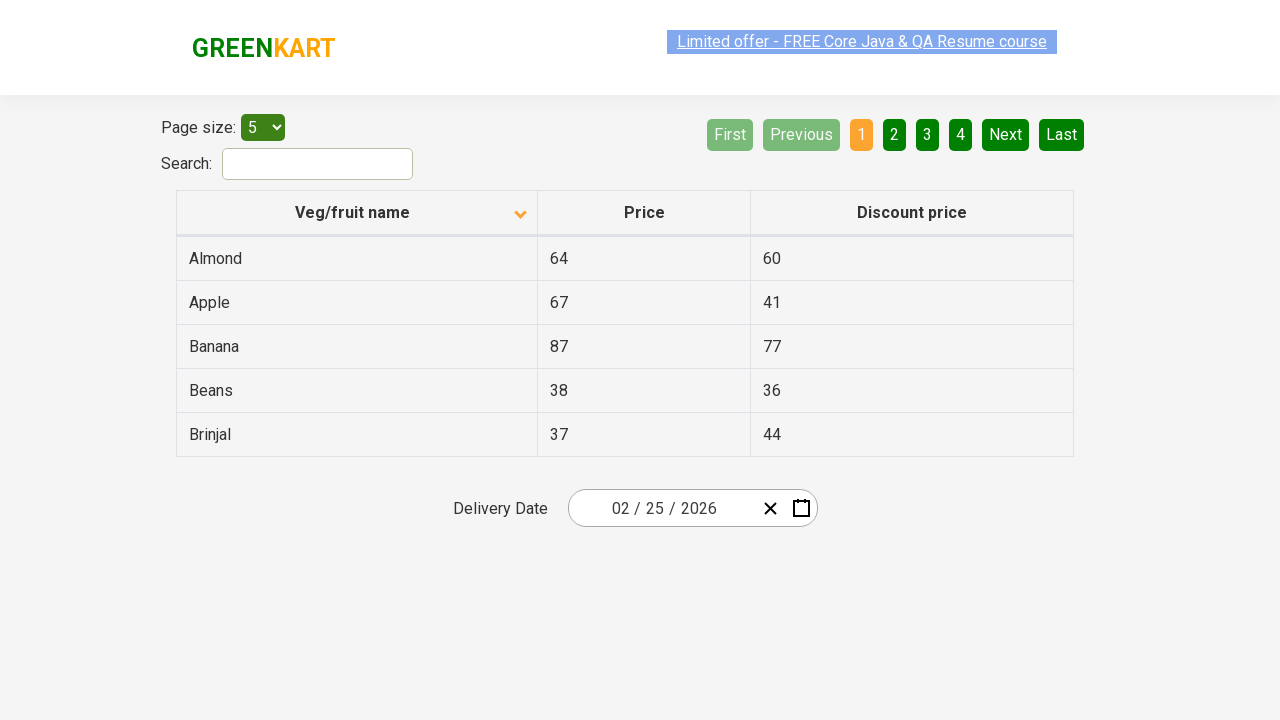

Retrieved price of Beans from adjacent cell
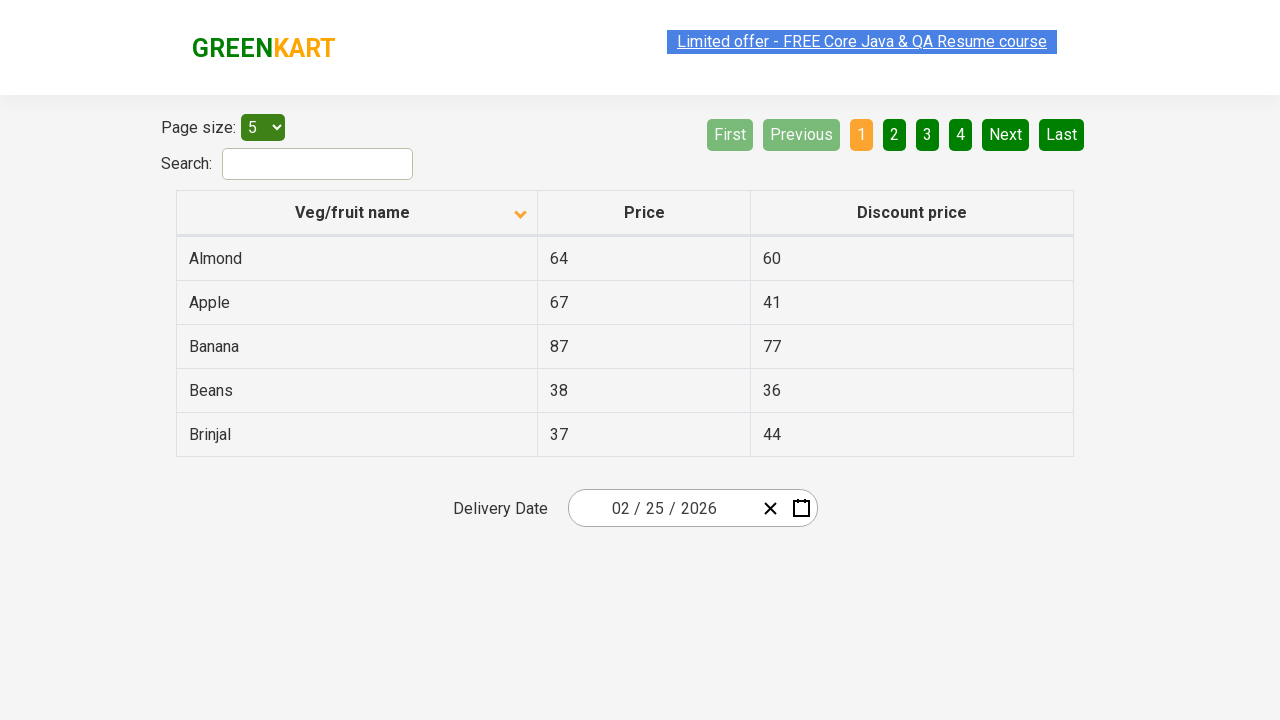

Price of Beans: 38
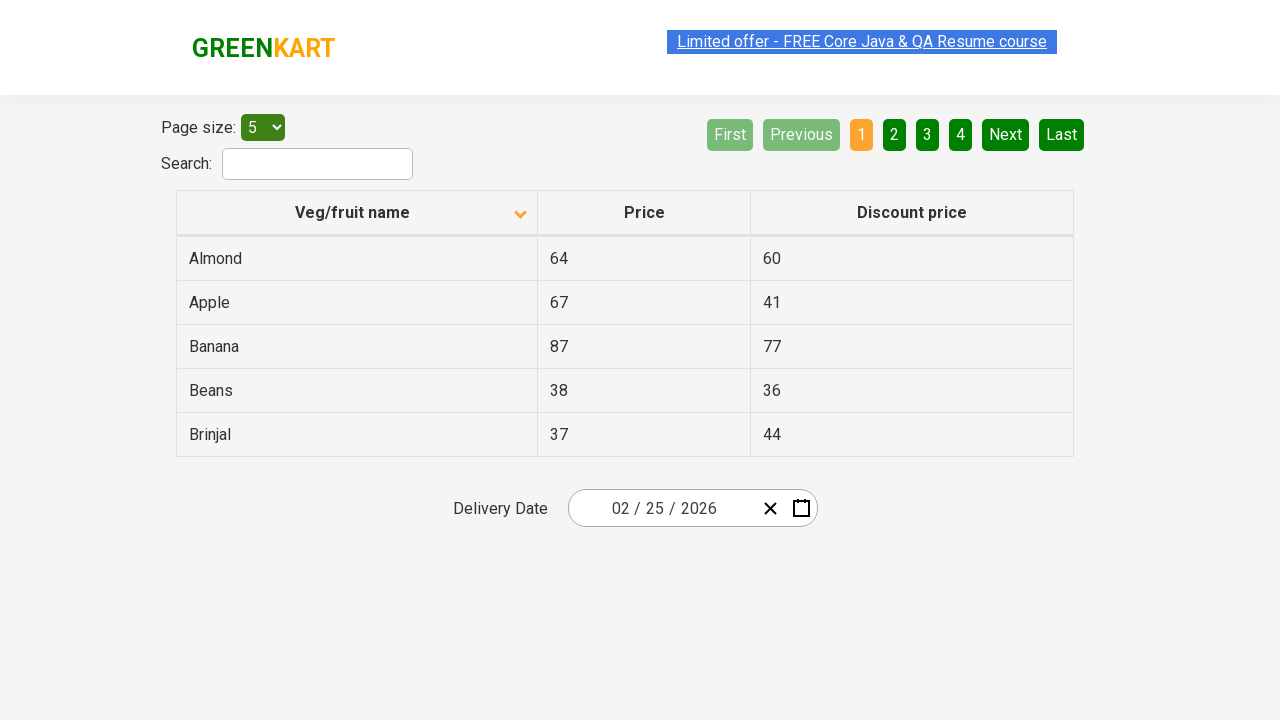

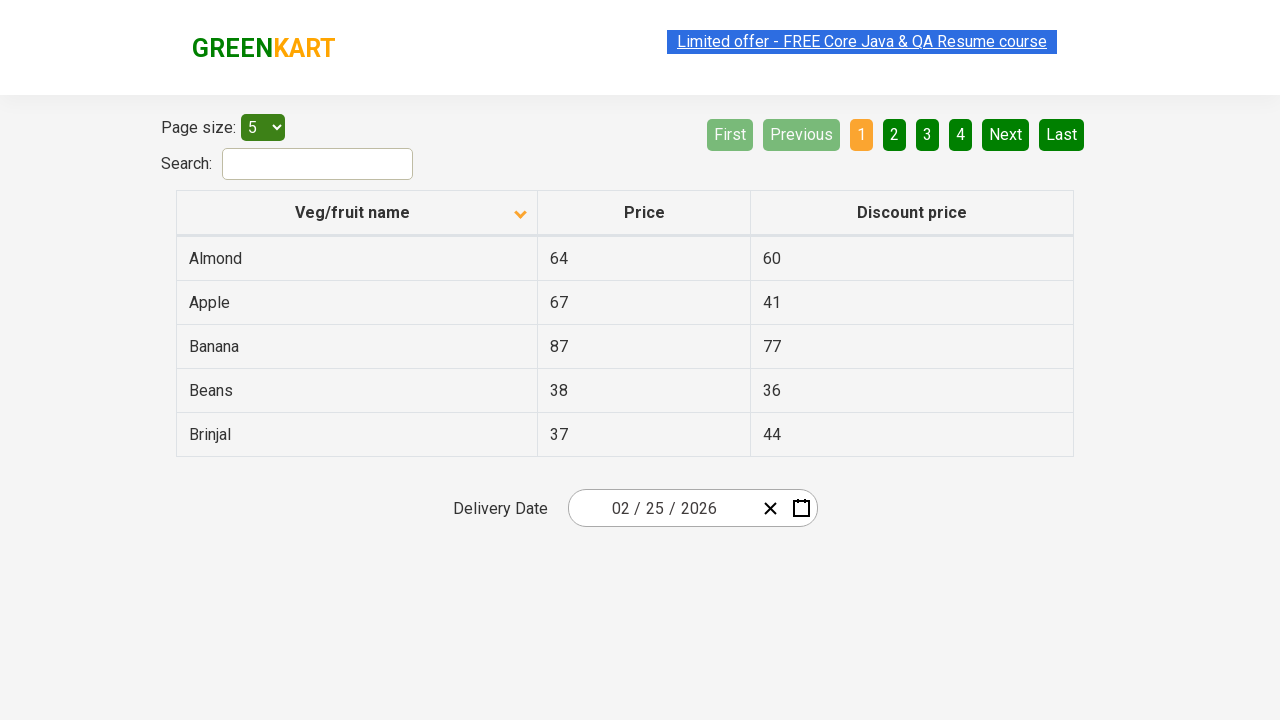